Tests drag and drop functionality by dragging an element onto a droppable target

Starting URL: https://demoqa.com/droppable

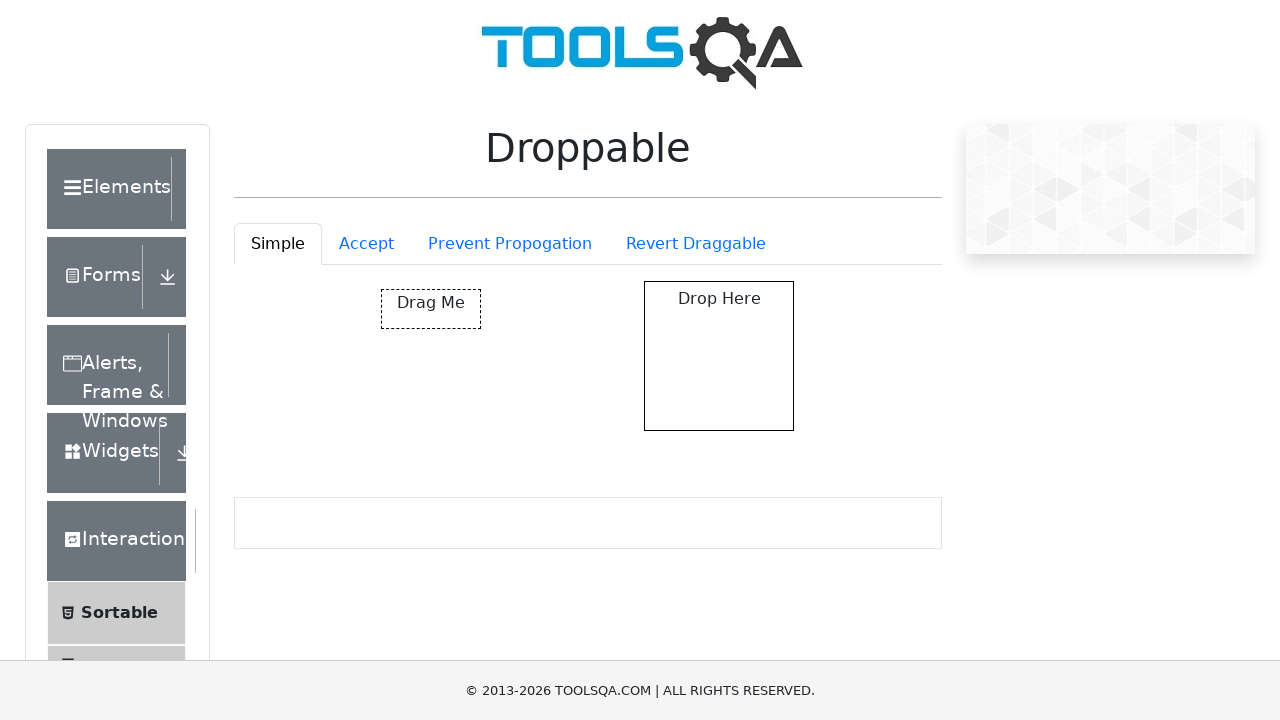

Navigated to droppable test page
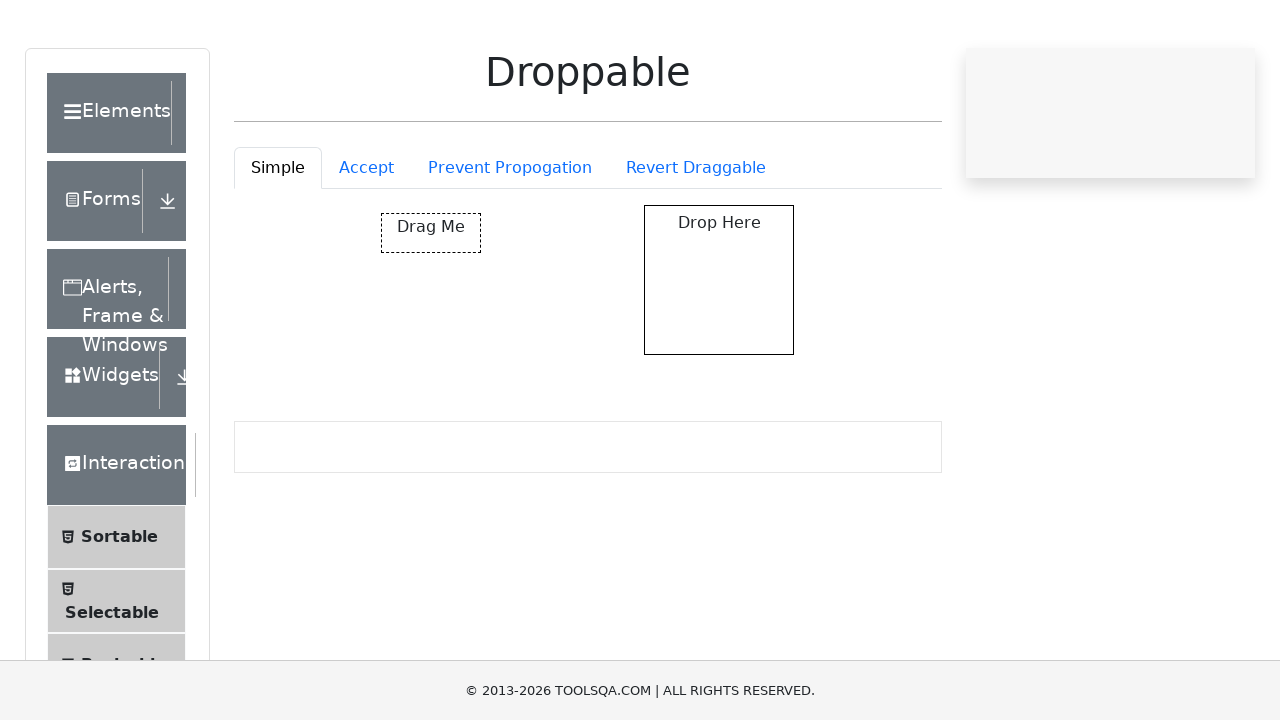

Dragged draggable element onto droppable target at (719, 356)
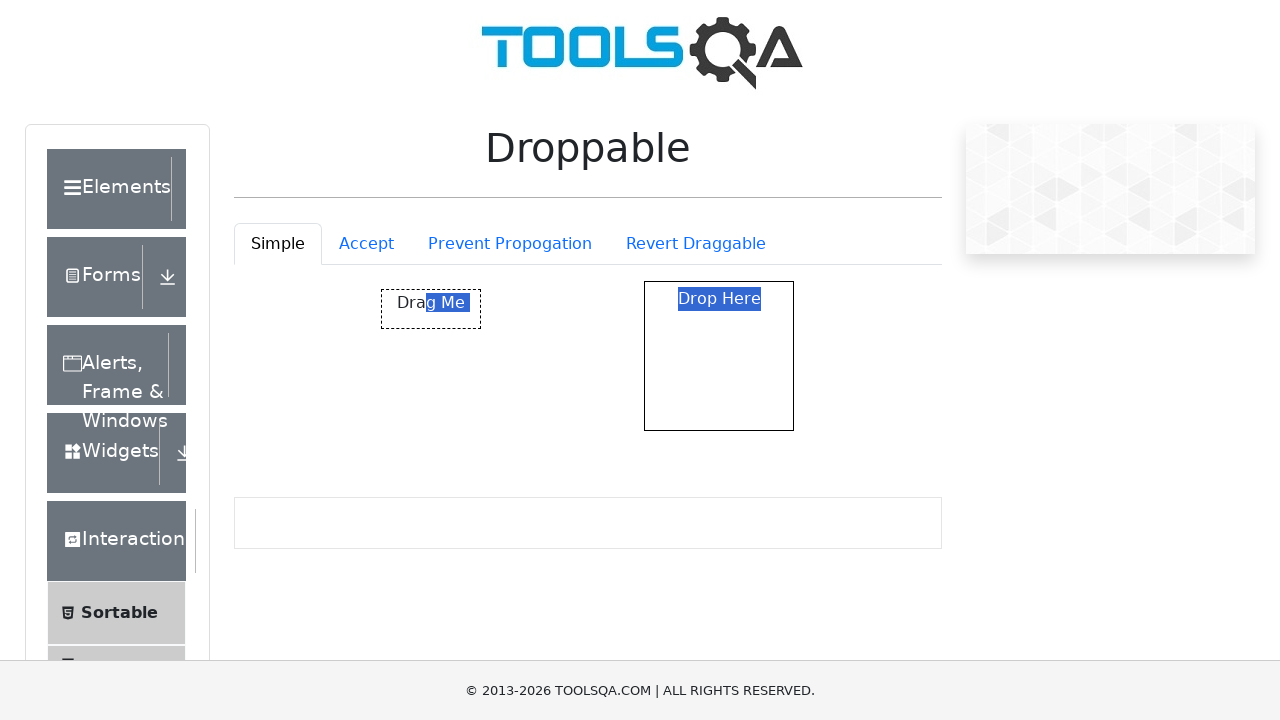

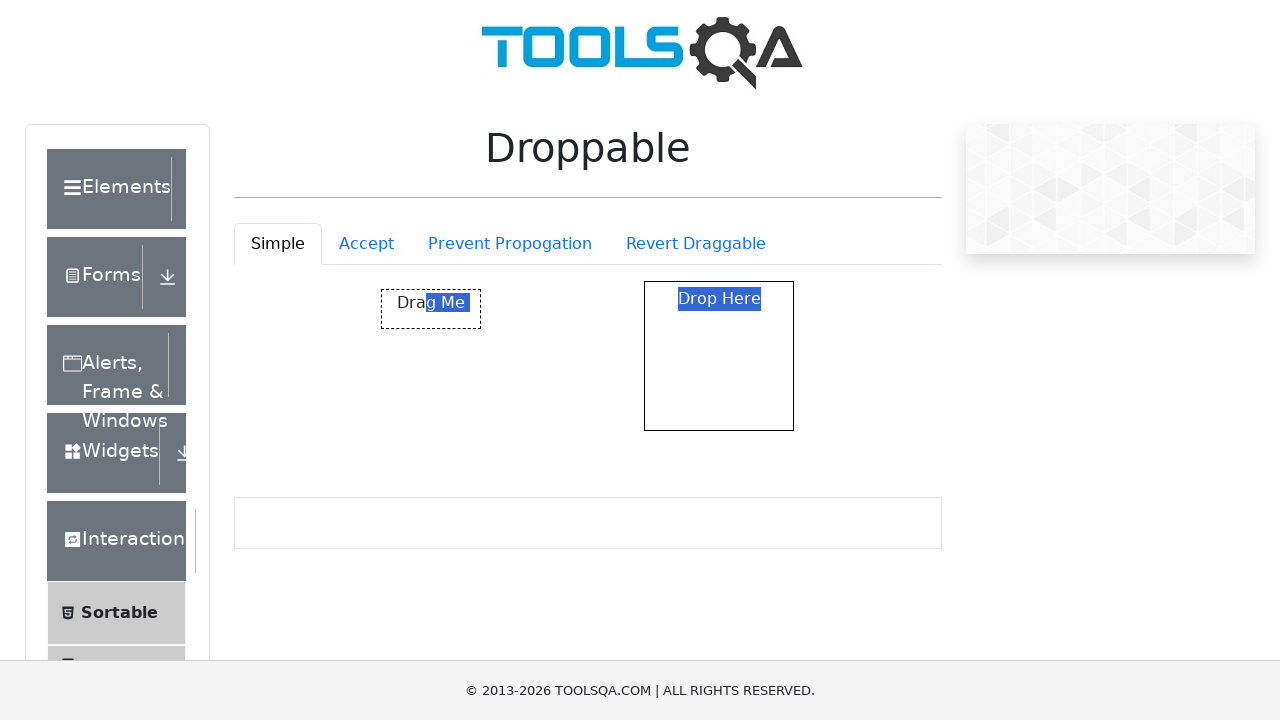